Tests JavaScript prompt alert functionality by triggering a prompt, entering text, and accepting it

Starting URL: https://the-internet.herokuapp.com/javascript_alerts

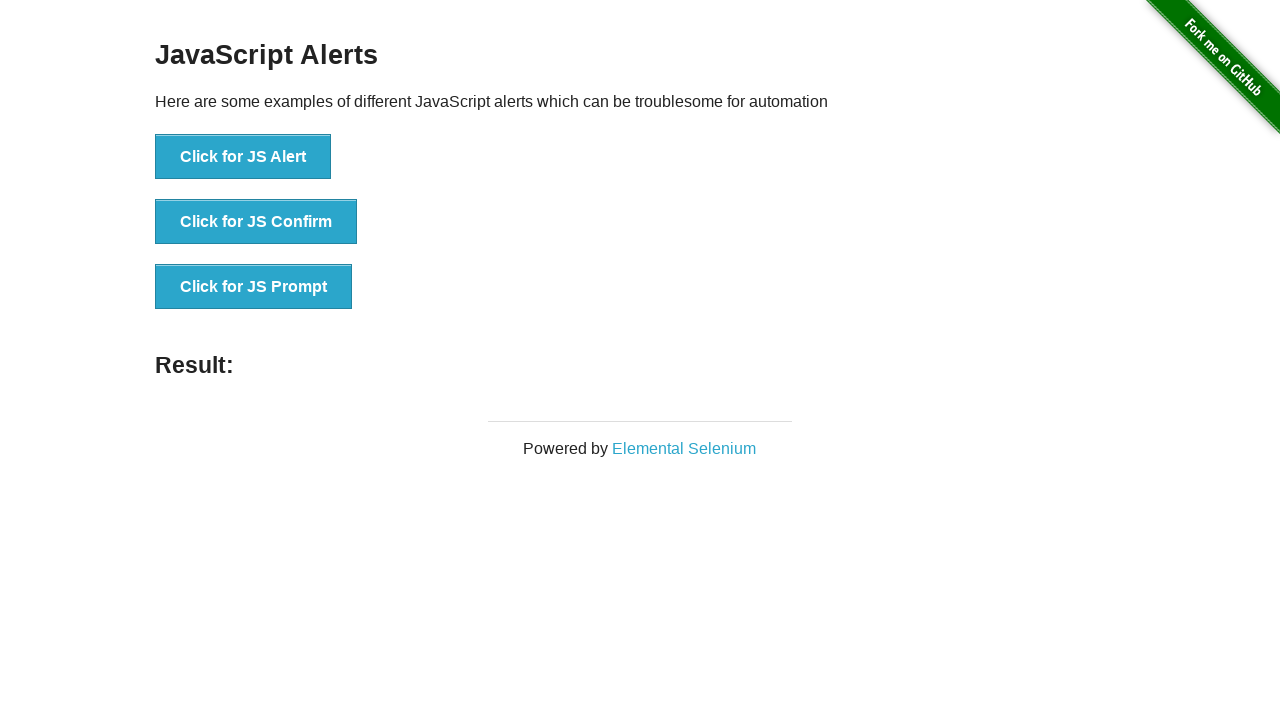

Clicked button to trigger JS prompt dialog at (254, 287) on xpath=//button[text()='Click for JS Prompt']
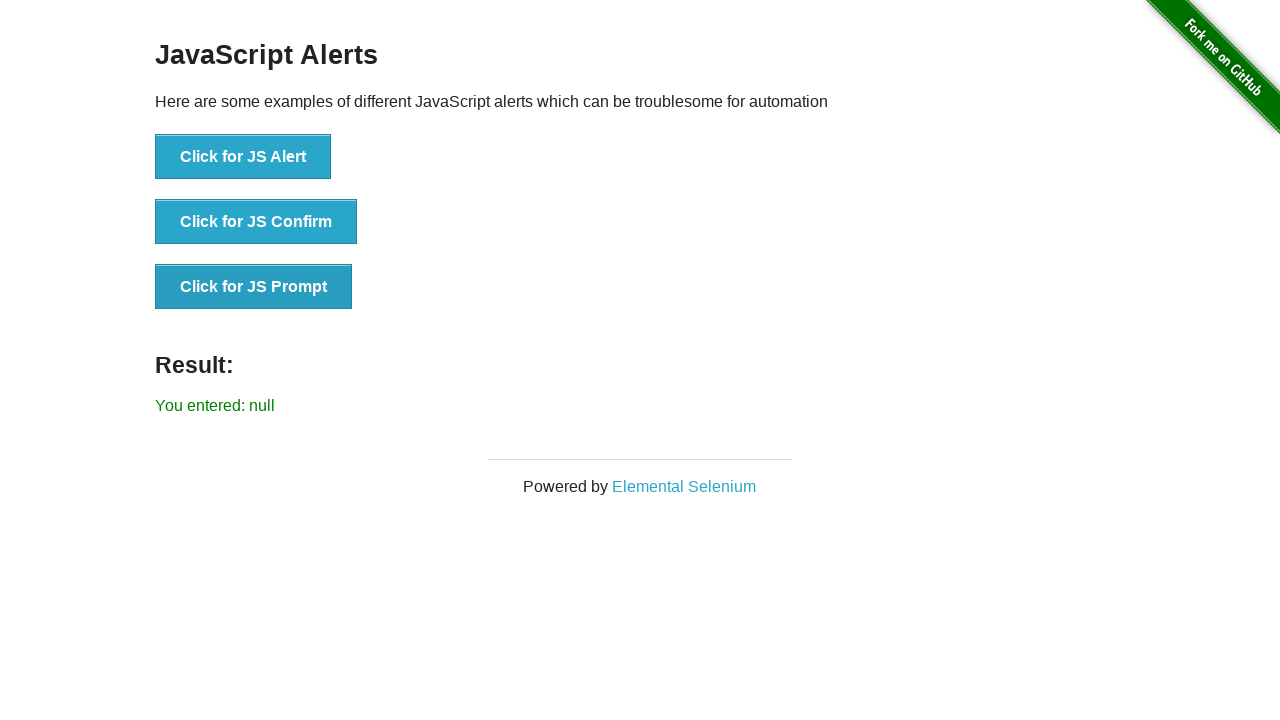

Set up dialog handler to accept prompt with text 'I am a Robot'
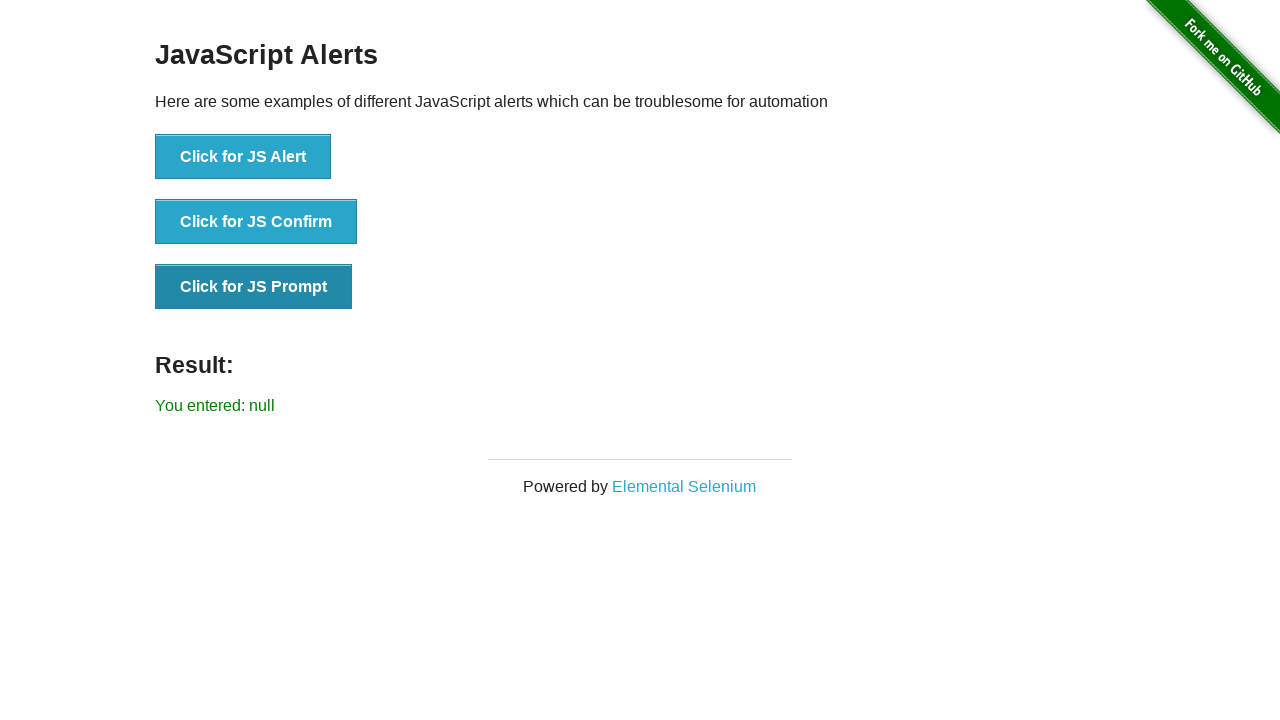

Clicked button again to trigger JS prompt with handler active at (254, 287) on xpath=//button[text()='Click for JS Prompt']
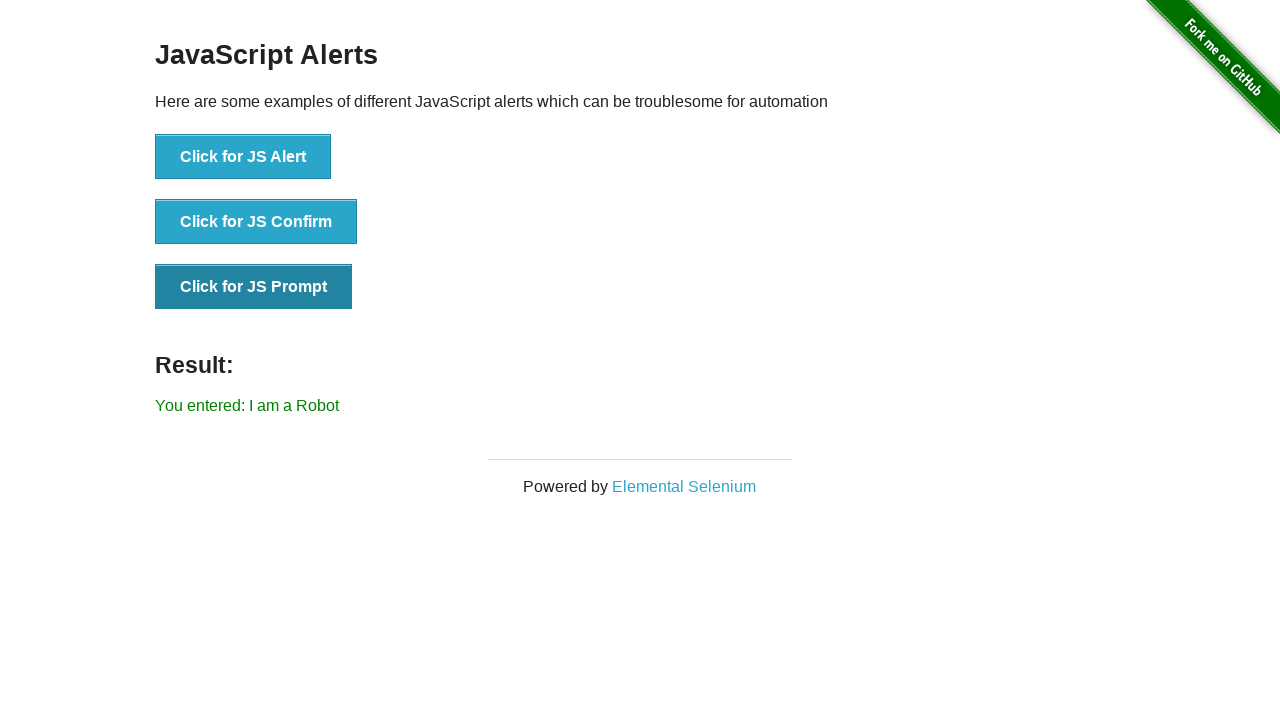

Waited for result element to appear
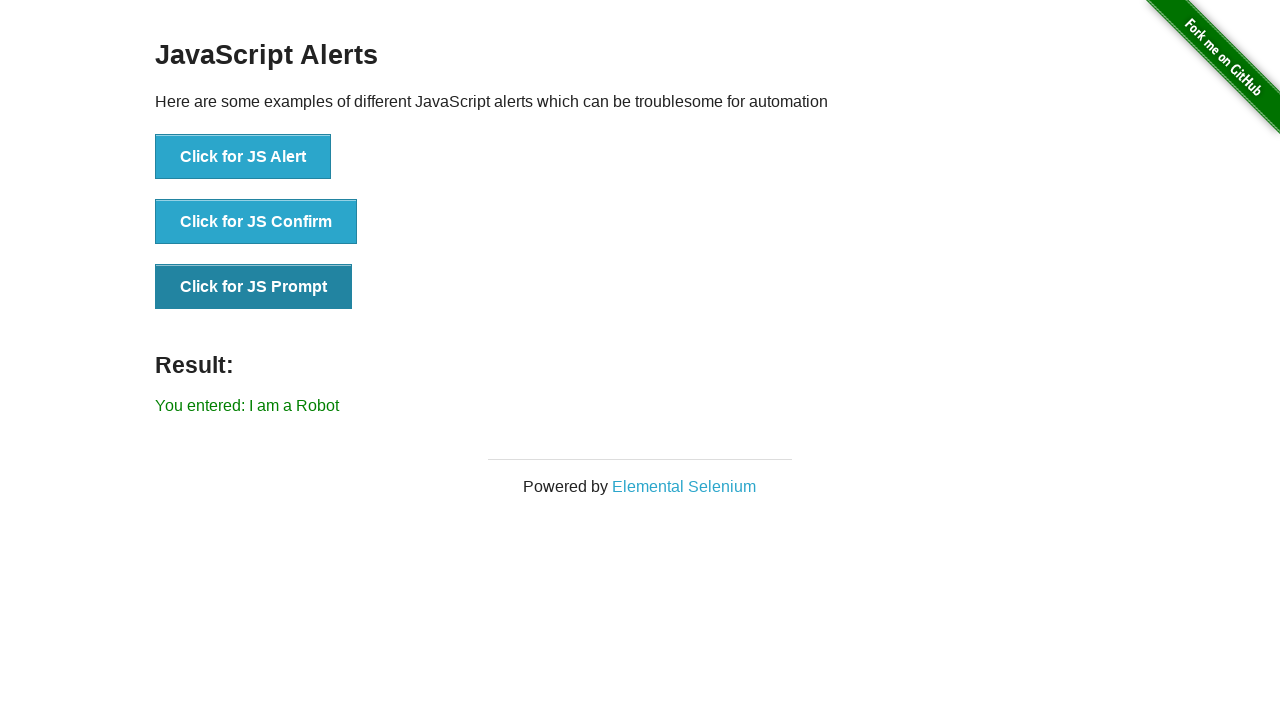

Retrieved result text: You entered: I am a Robot
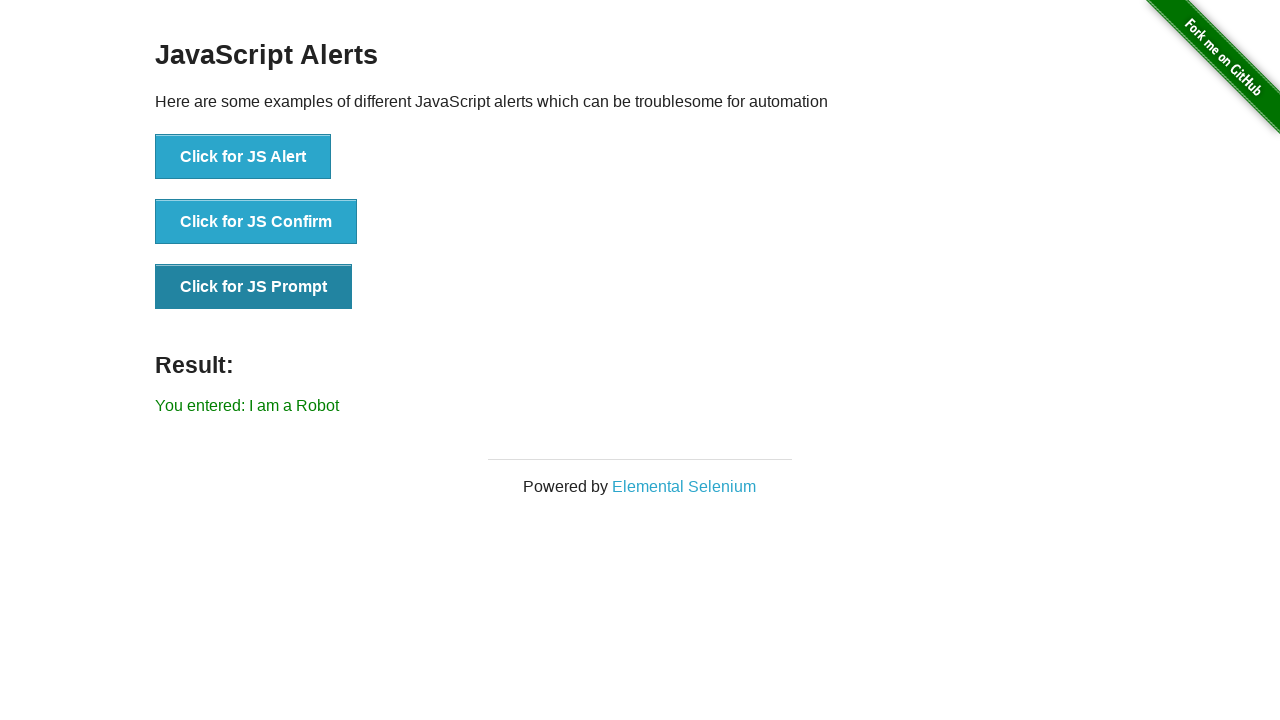

Printed result to console
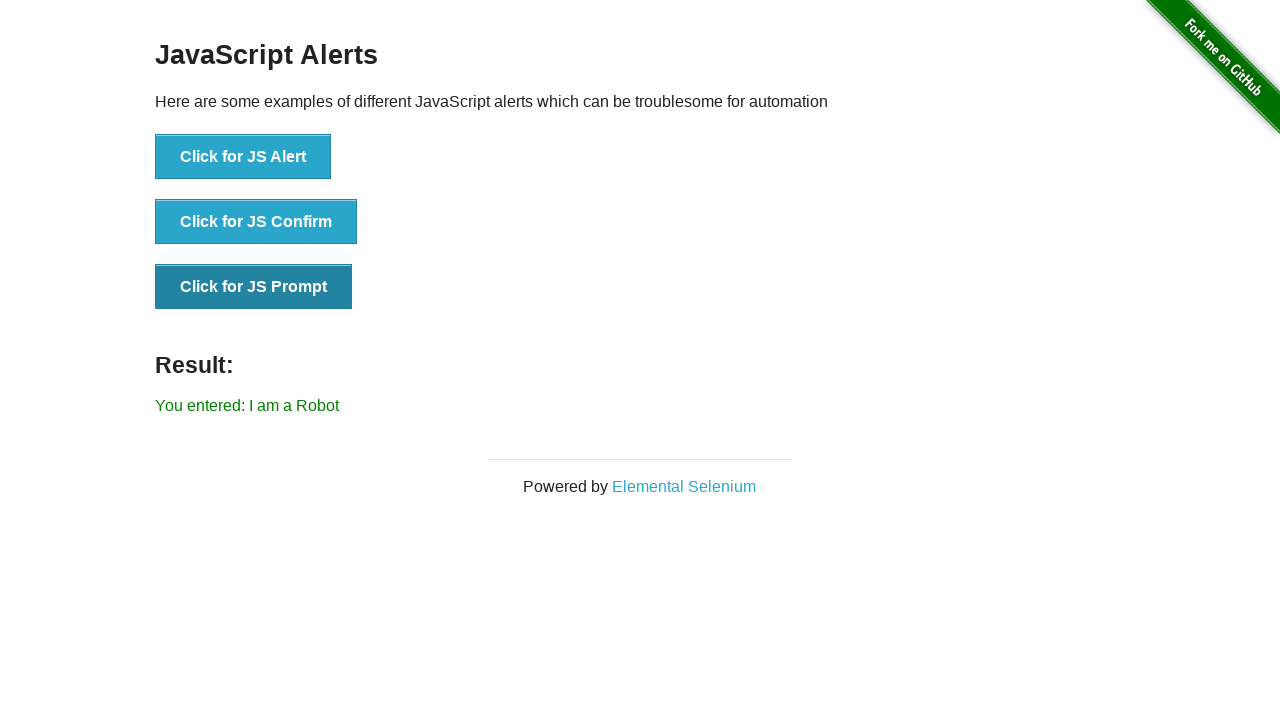

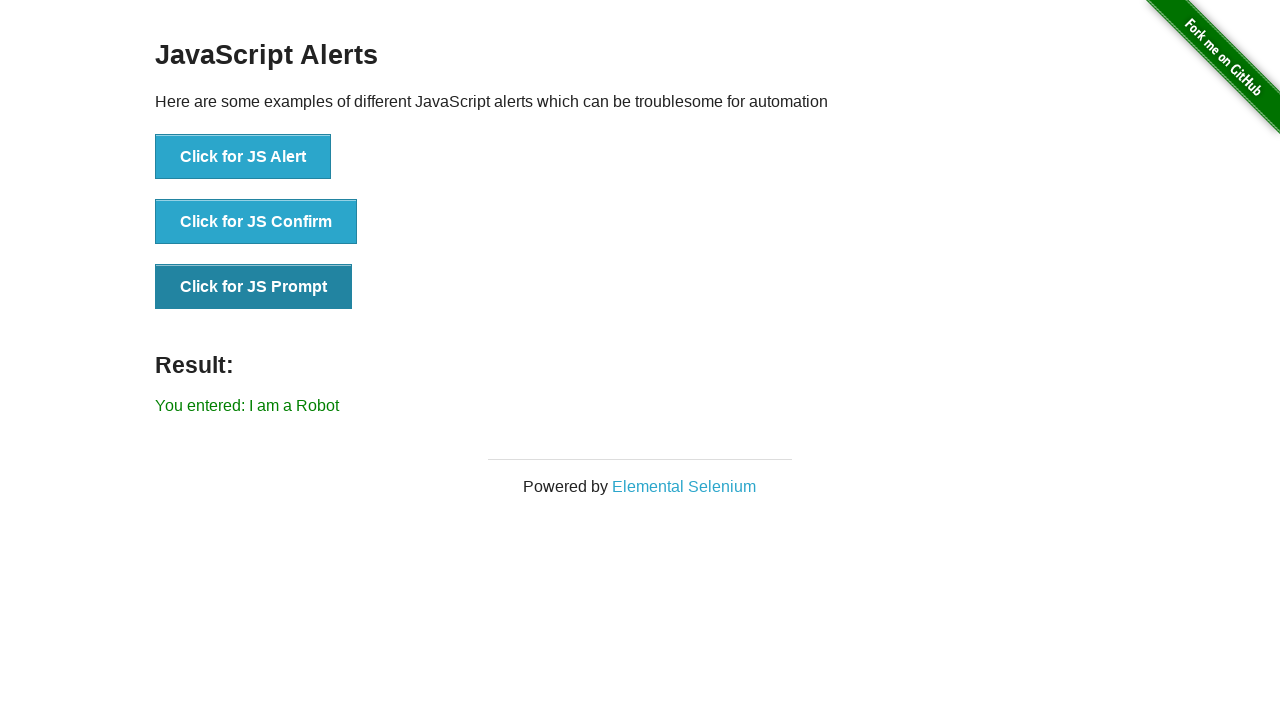